Tests that the SoftAssertions wiki page exists on the Selenide GitHub repository by navigating to the wiki tab, searching for "SoftAssertions", opening the page, and verifying that specific code example text is present.

Starting URL: https://github.com/selenide/selenide

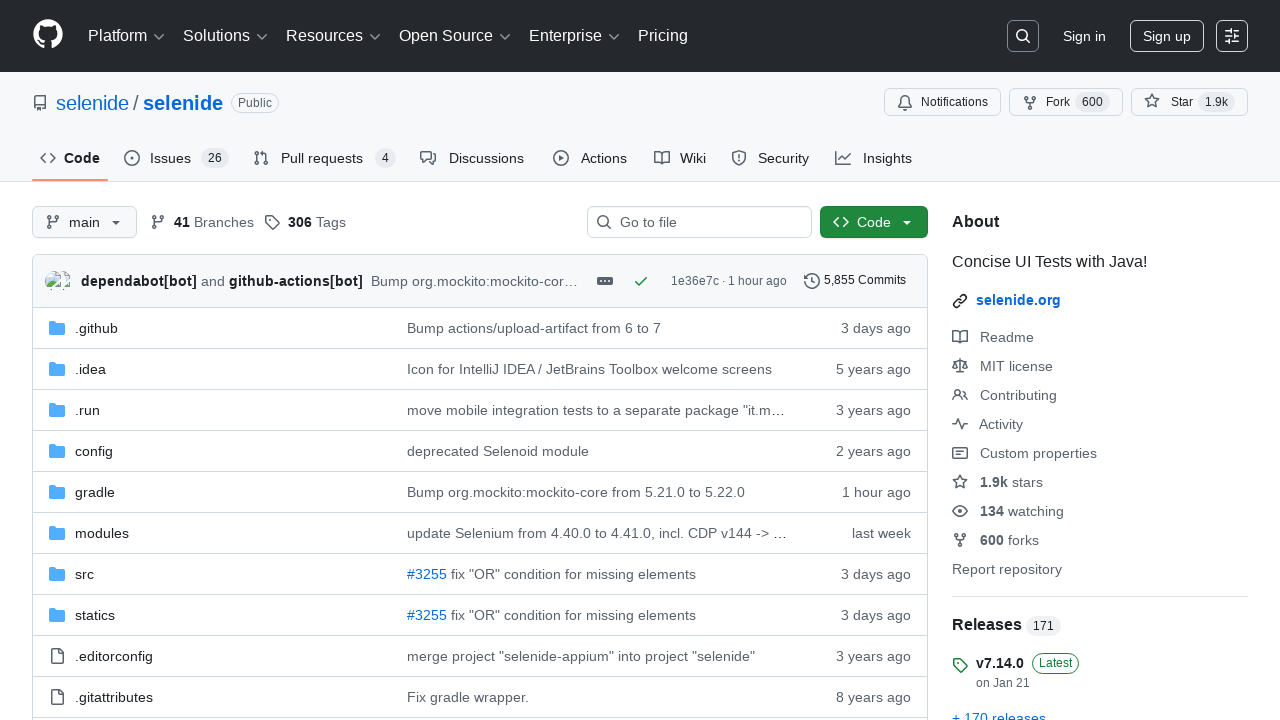

Clicked on the Wiki tab at (680, 158) on #wiki-tab
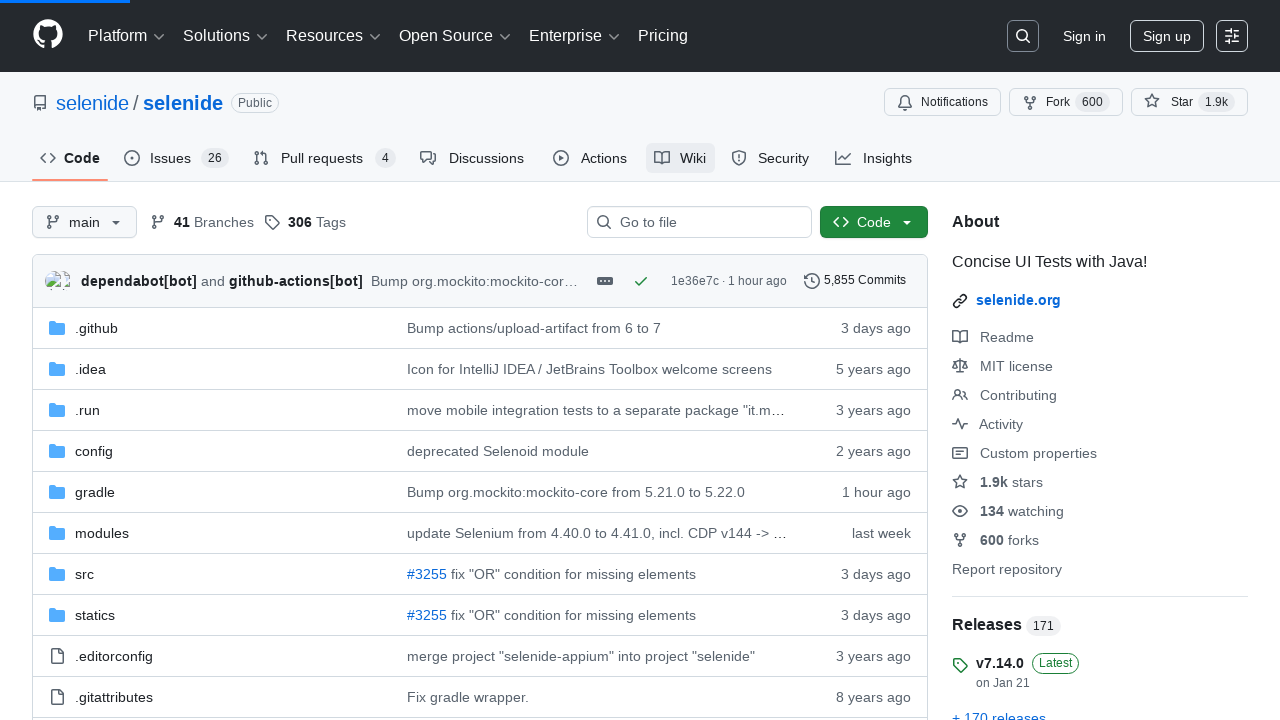

Filled wiki pages filter with 'SoftAssertions' on #wiki-pages-filter
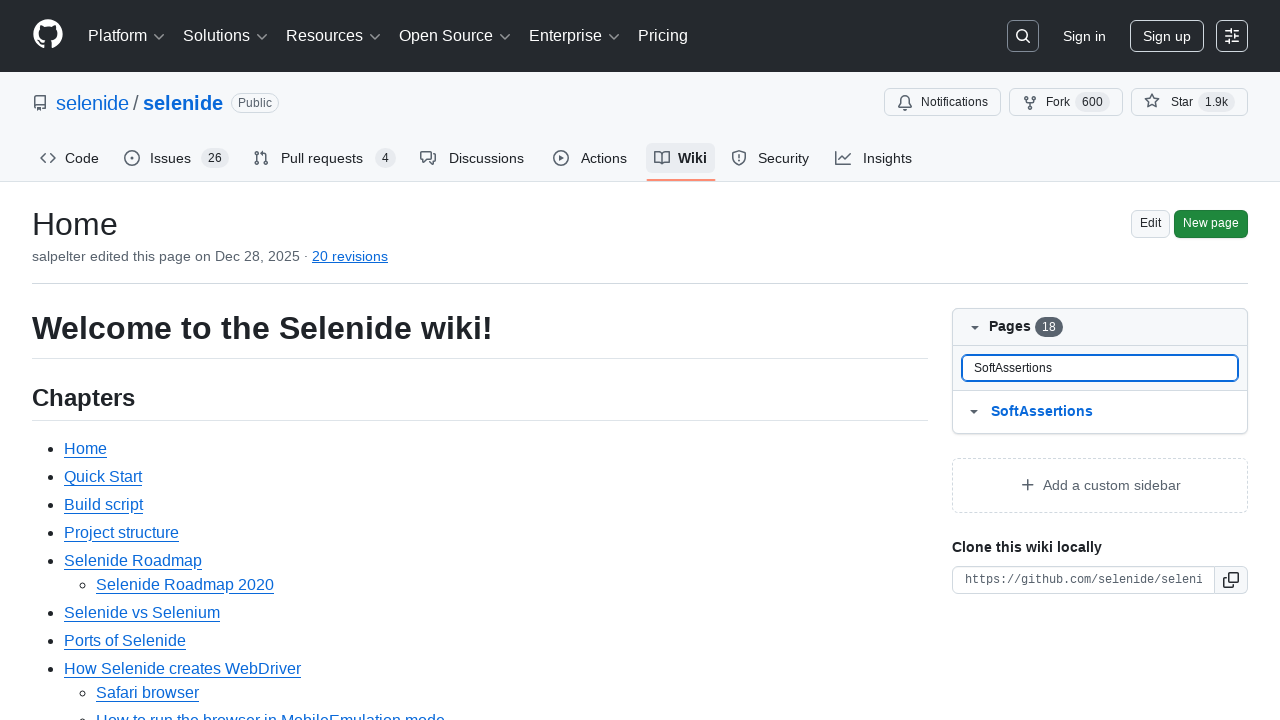

SoftAssertions appeared in the wiki pages list
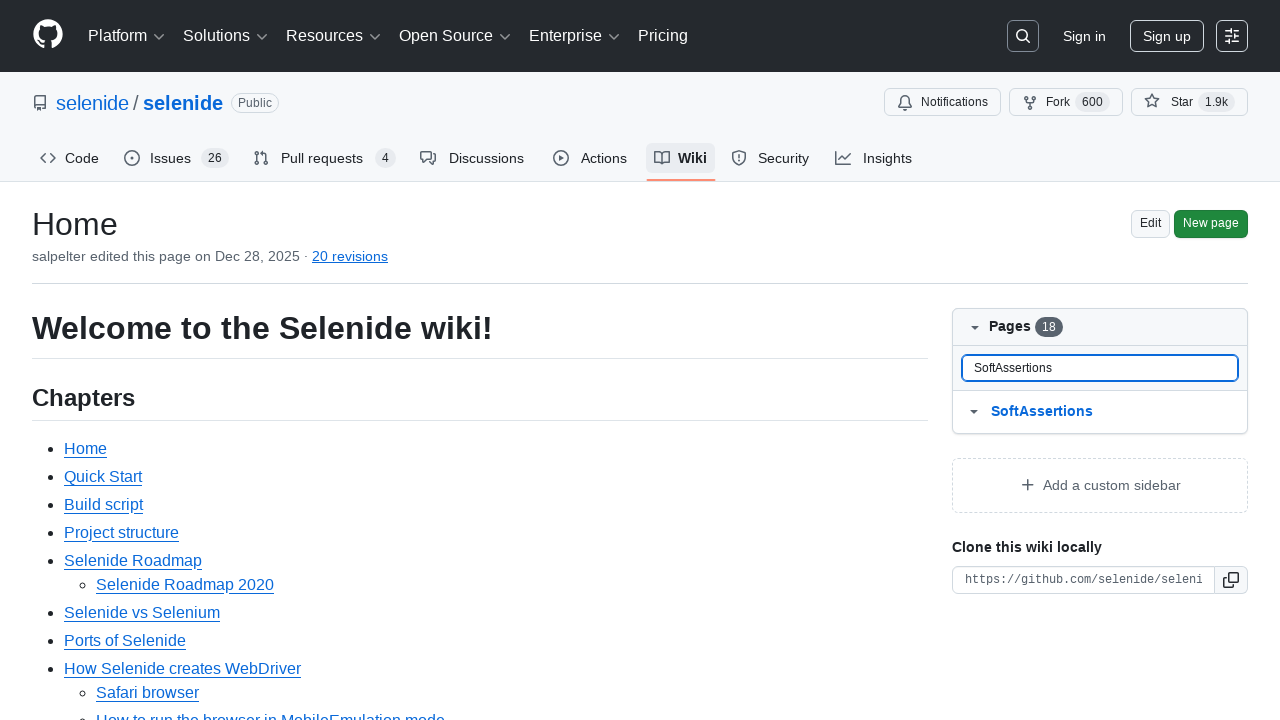

Clicked on the SoftAssertions wiki page link at (1115, 412) on #wiki-pages-box a >> internal:has-text="SoftAssertions"i
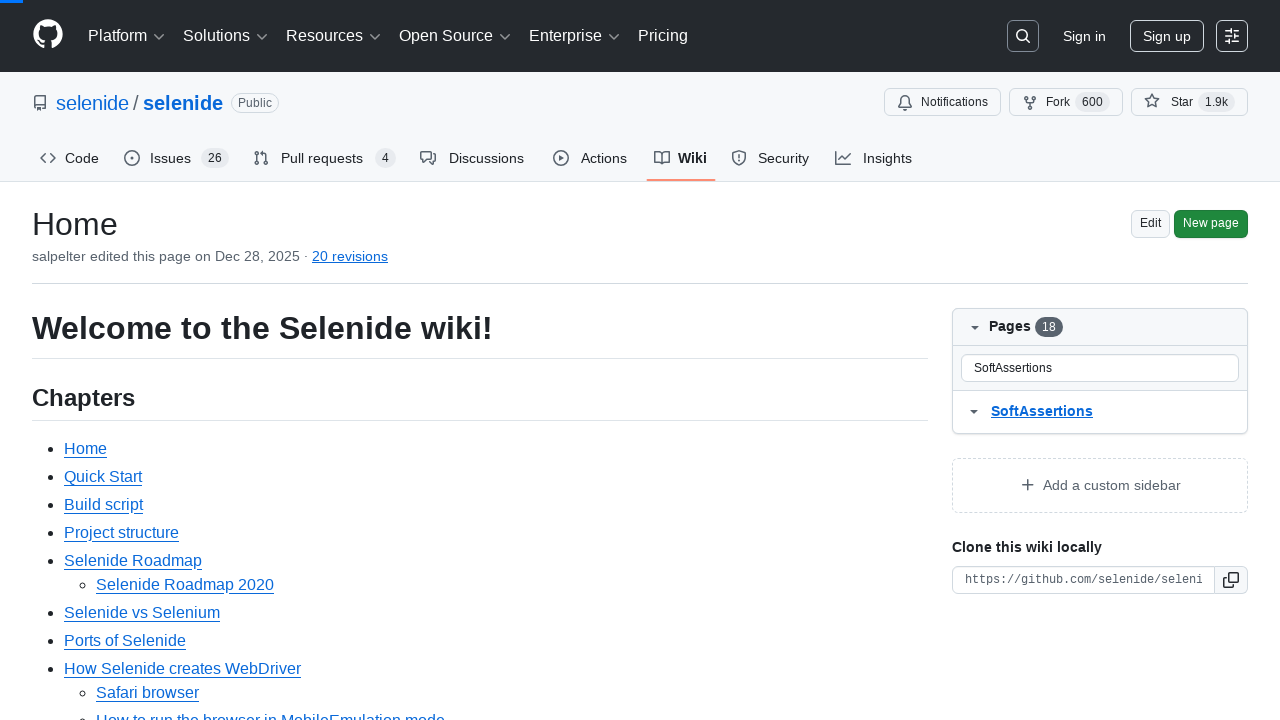

Wiki body element loaded
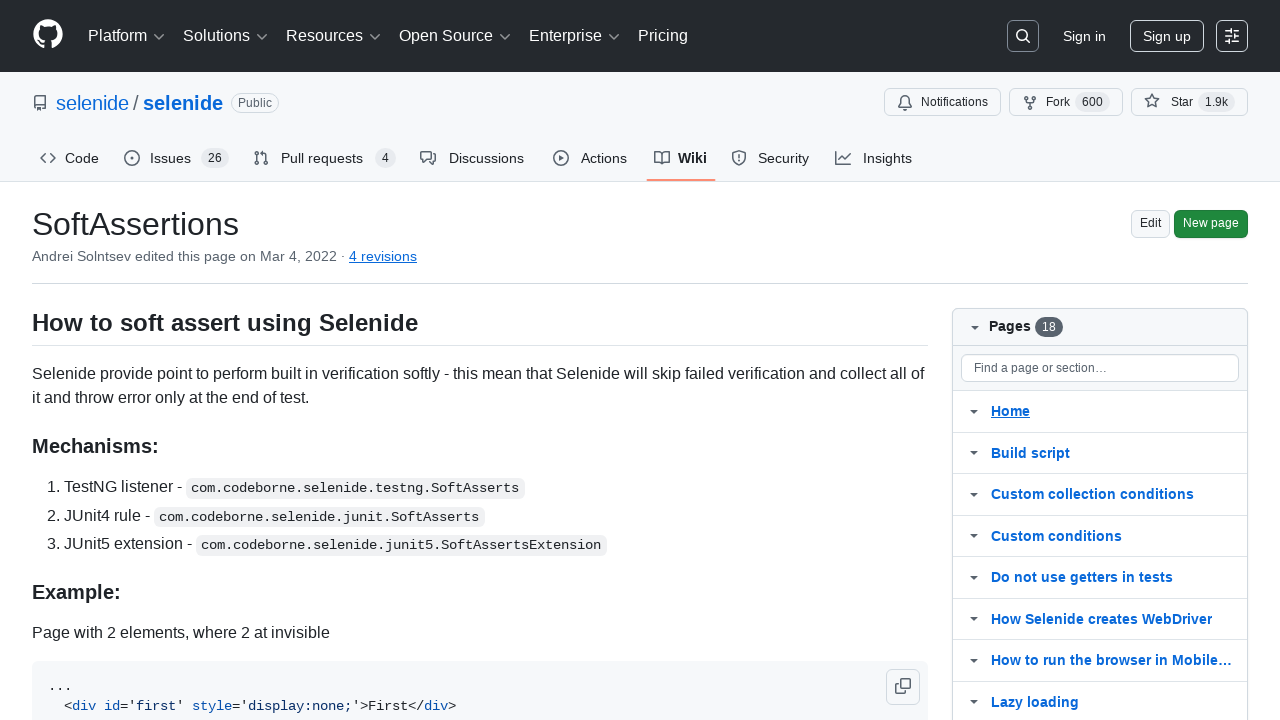

Verified that the expected code example is present in the wiki body
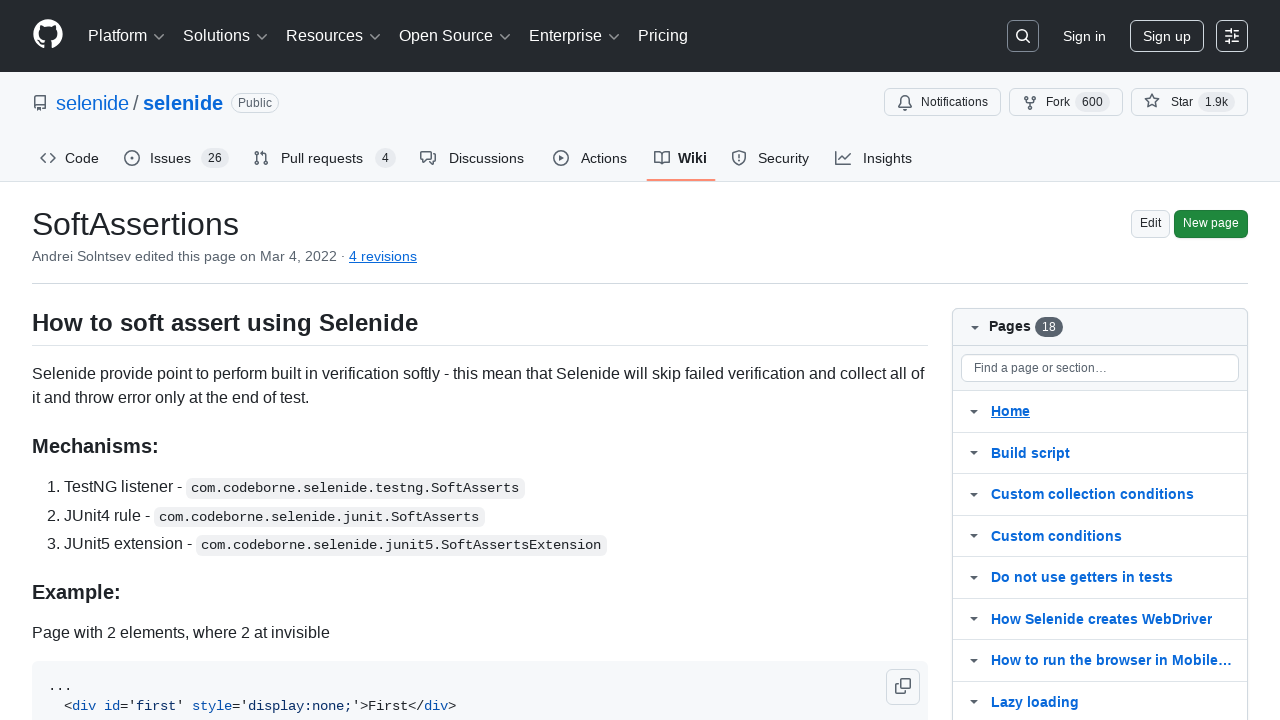

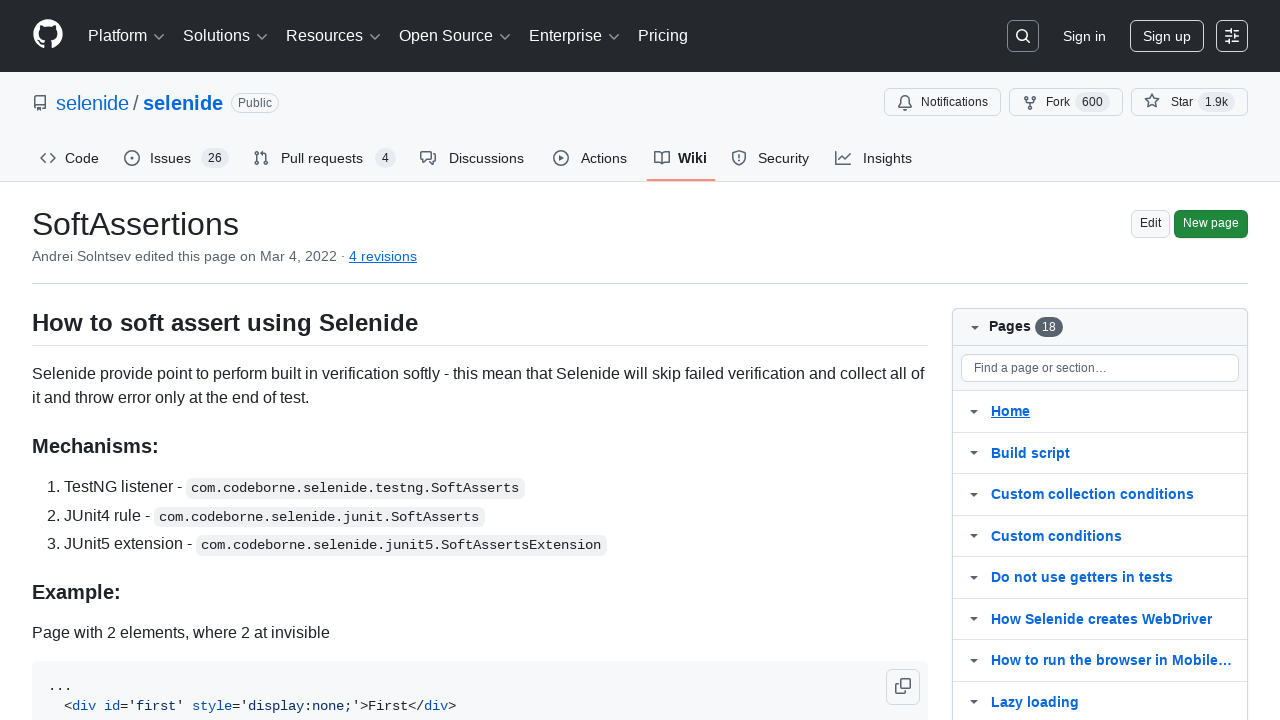